Navigates to Python.org homepage and verifies that event information is displayed in the events widget

Starting URL: https://www.python.org/

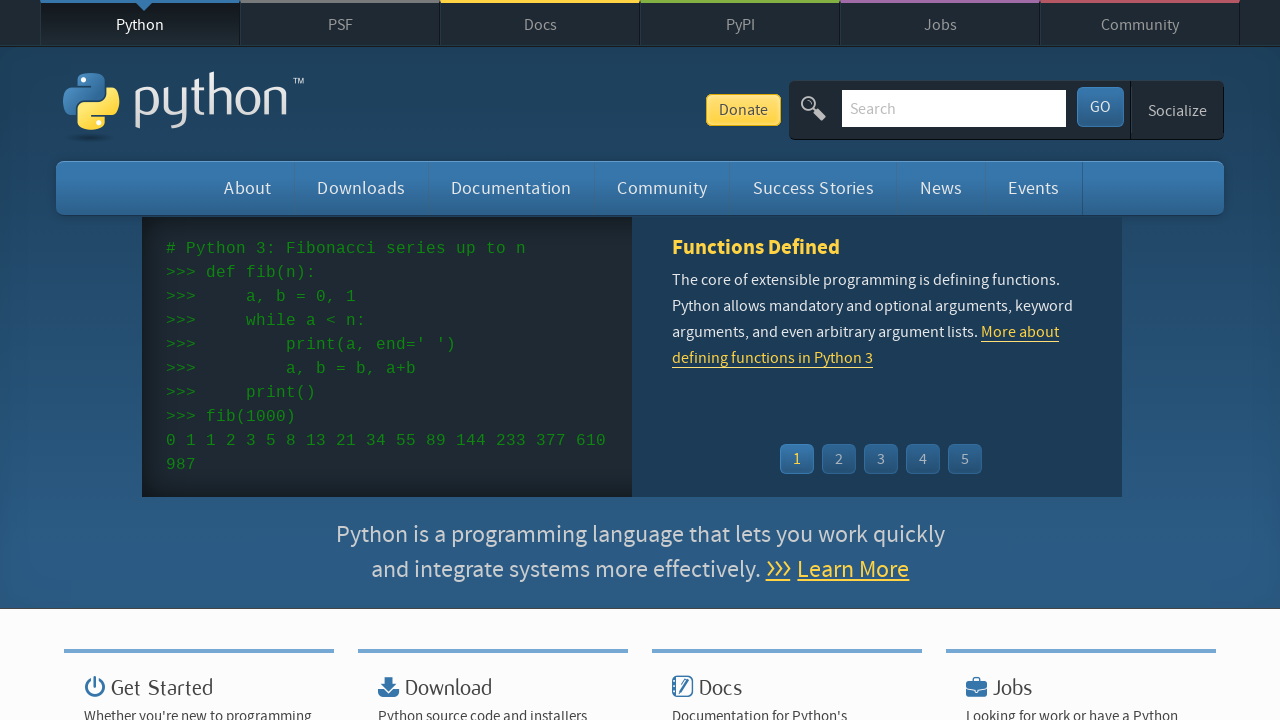

Navigated to Python.org homepage
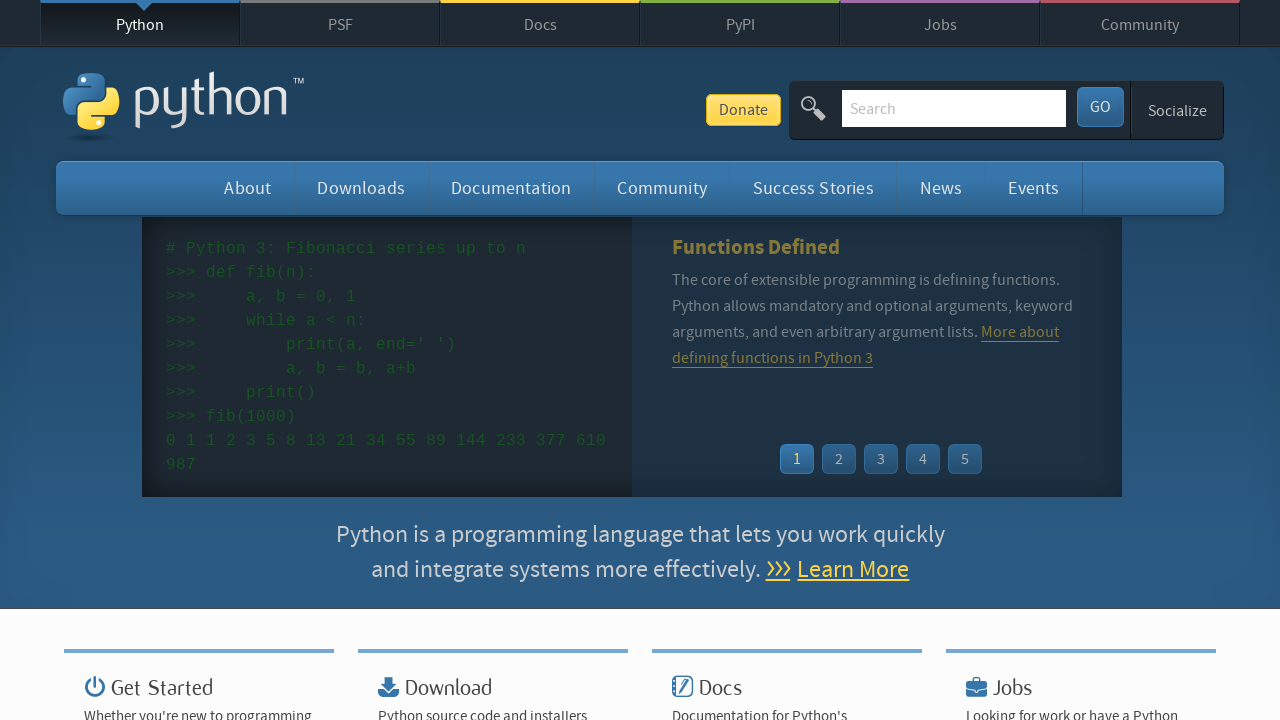

Event widget loaded on the page
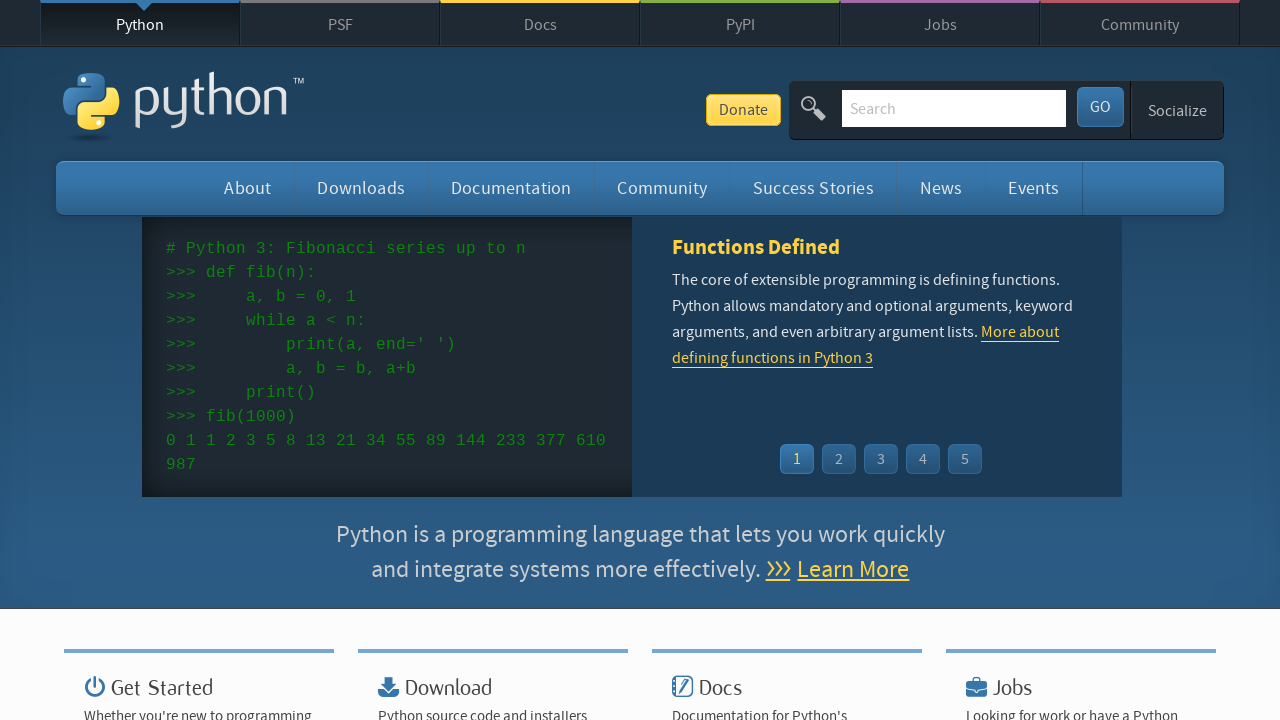

Event times are displayed in the widget
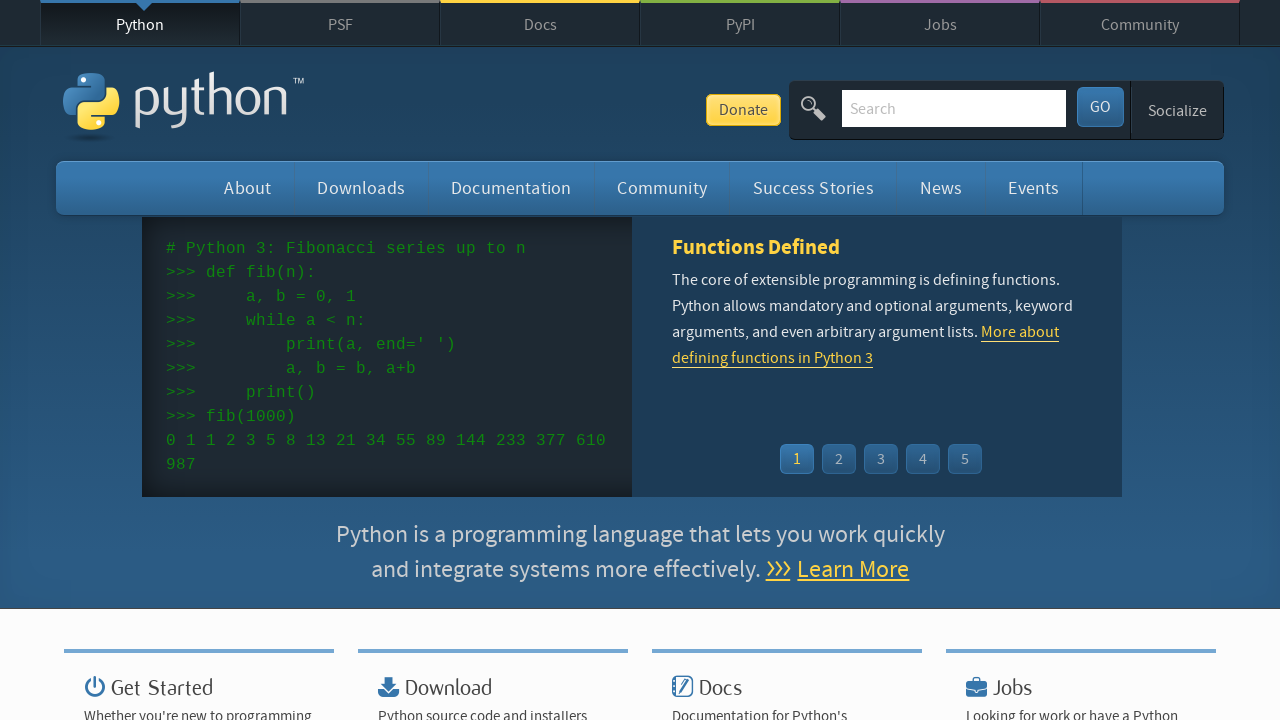

Event links are displayed in the widget
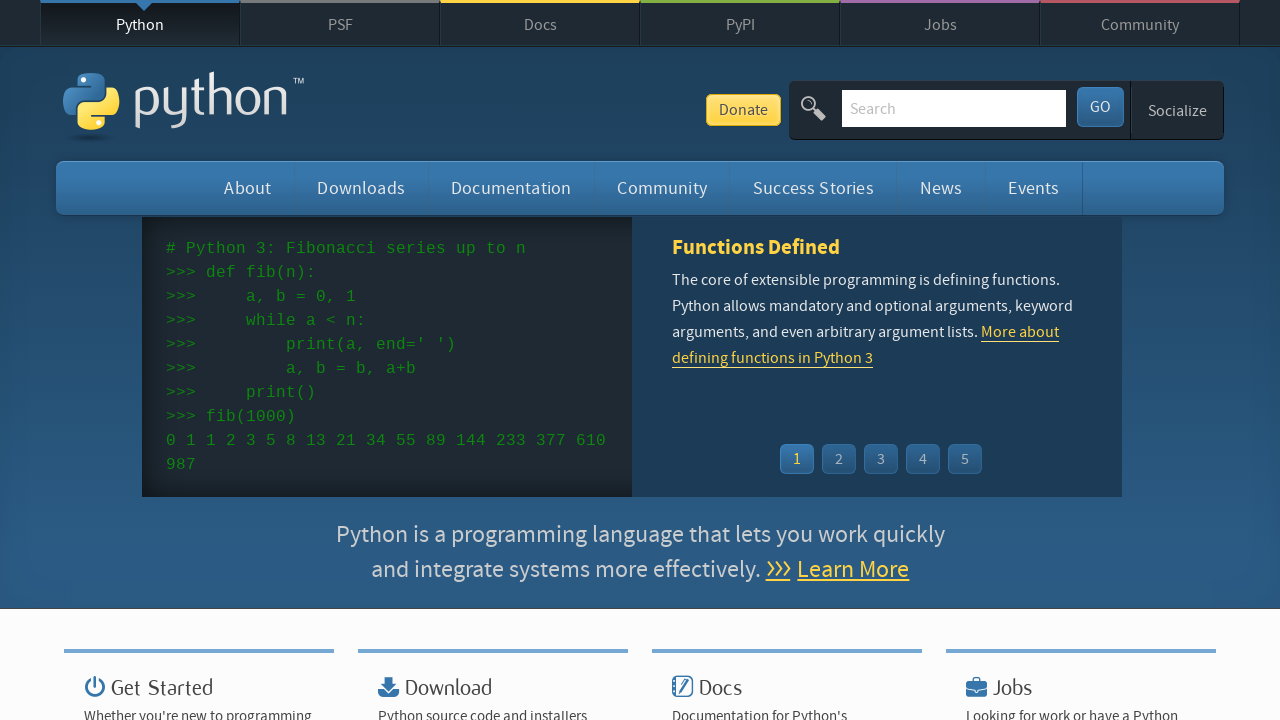

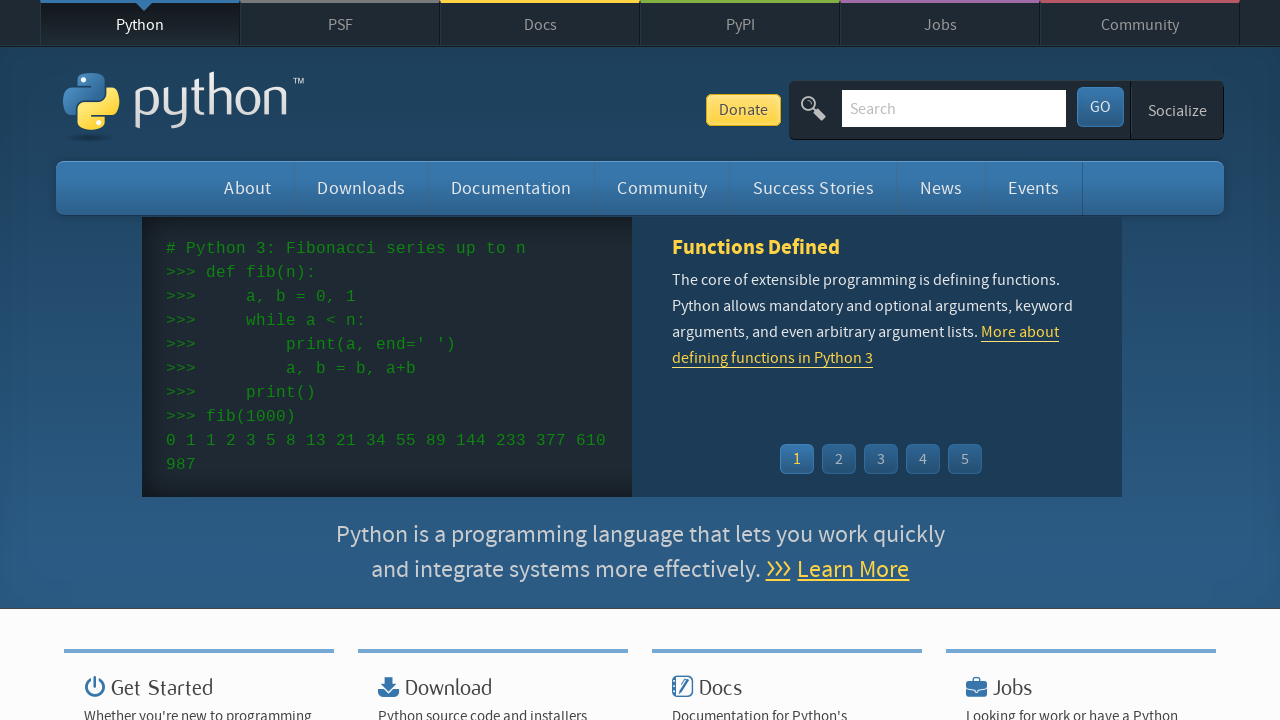